Gets all links from a page, opens each in a new tab, and captures the current URL

Starting URL: https://example.com

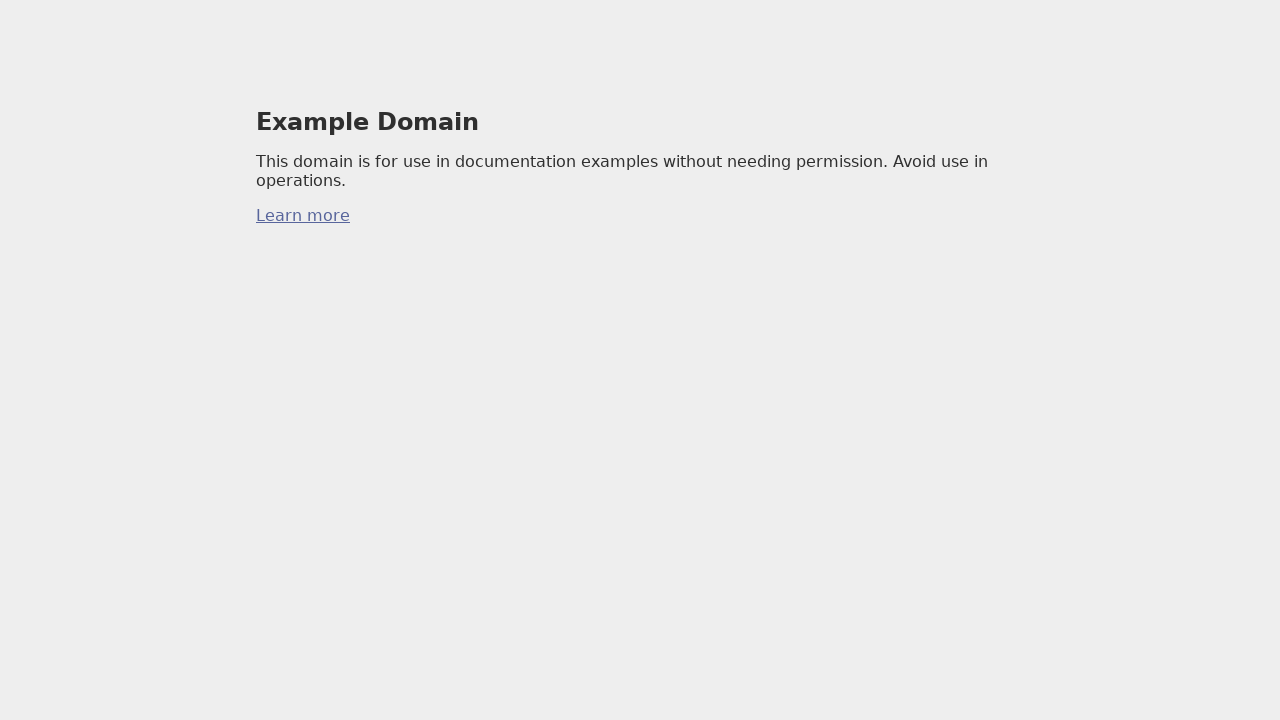

Located all links on the page
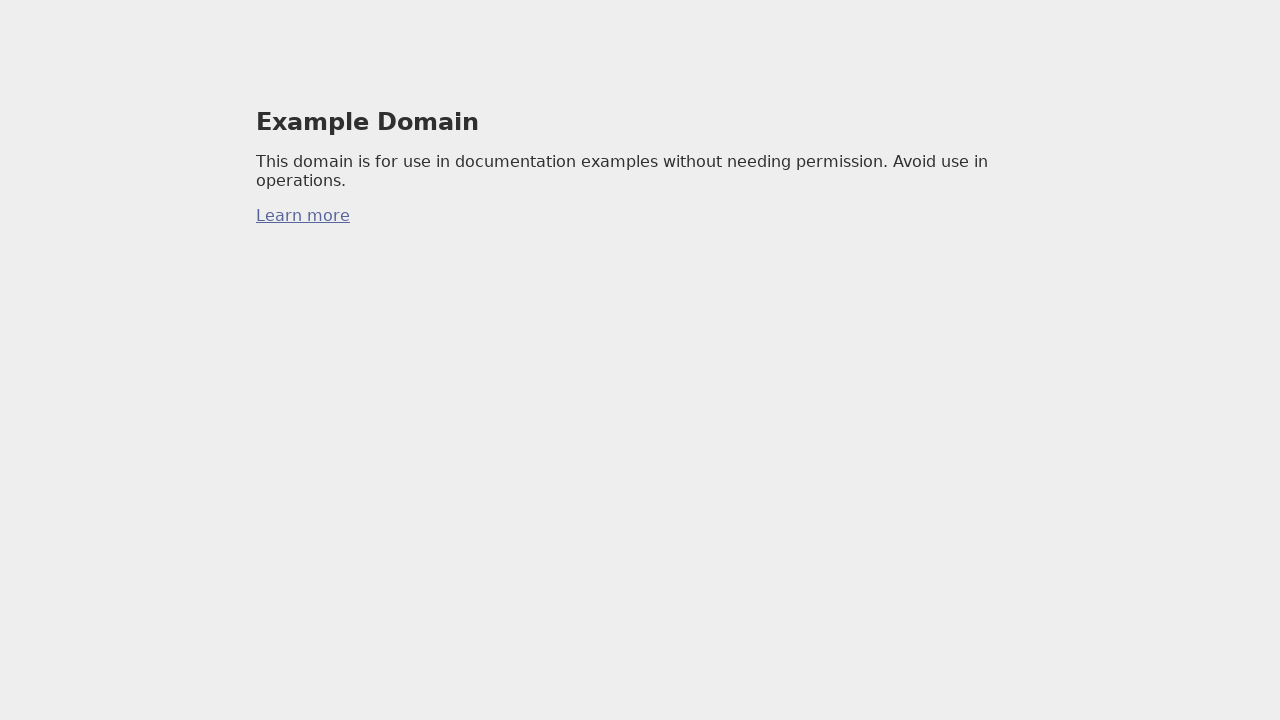

Extracted href attributes from all links
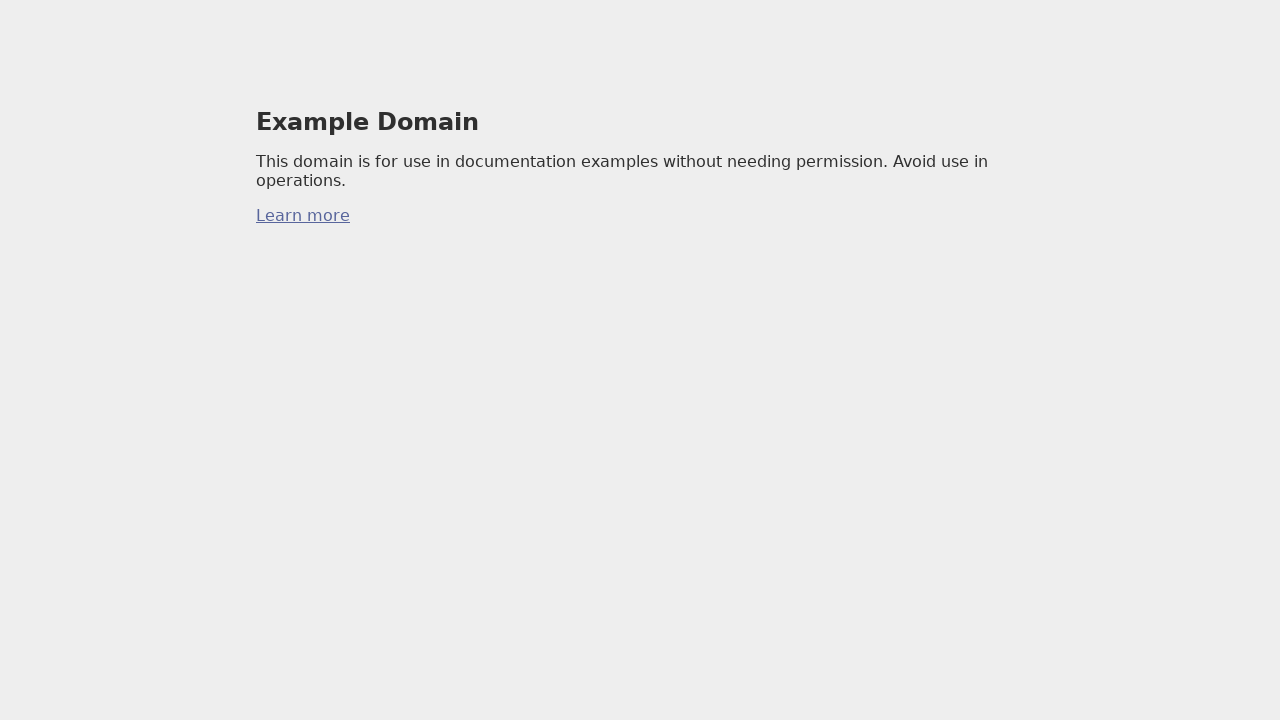

Created new page for link: https://iana.org/domains/example
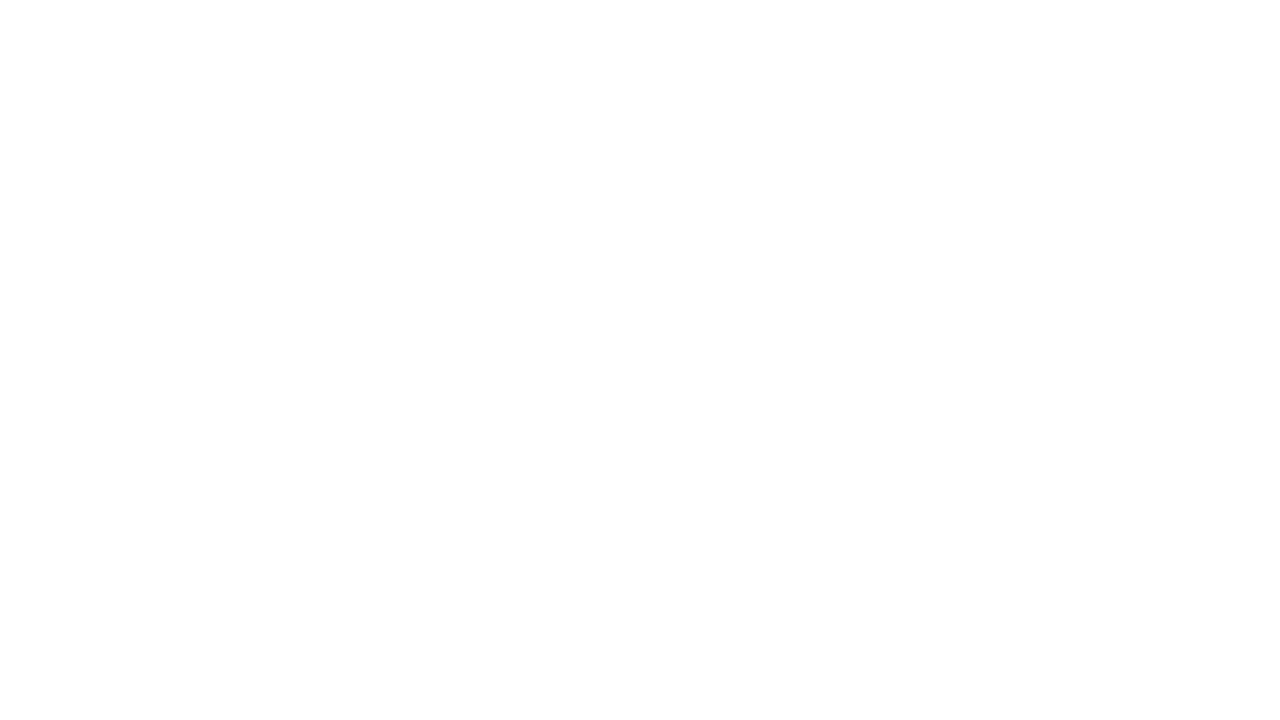

Navigated to URL: https://iana.org/domains/example
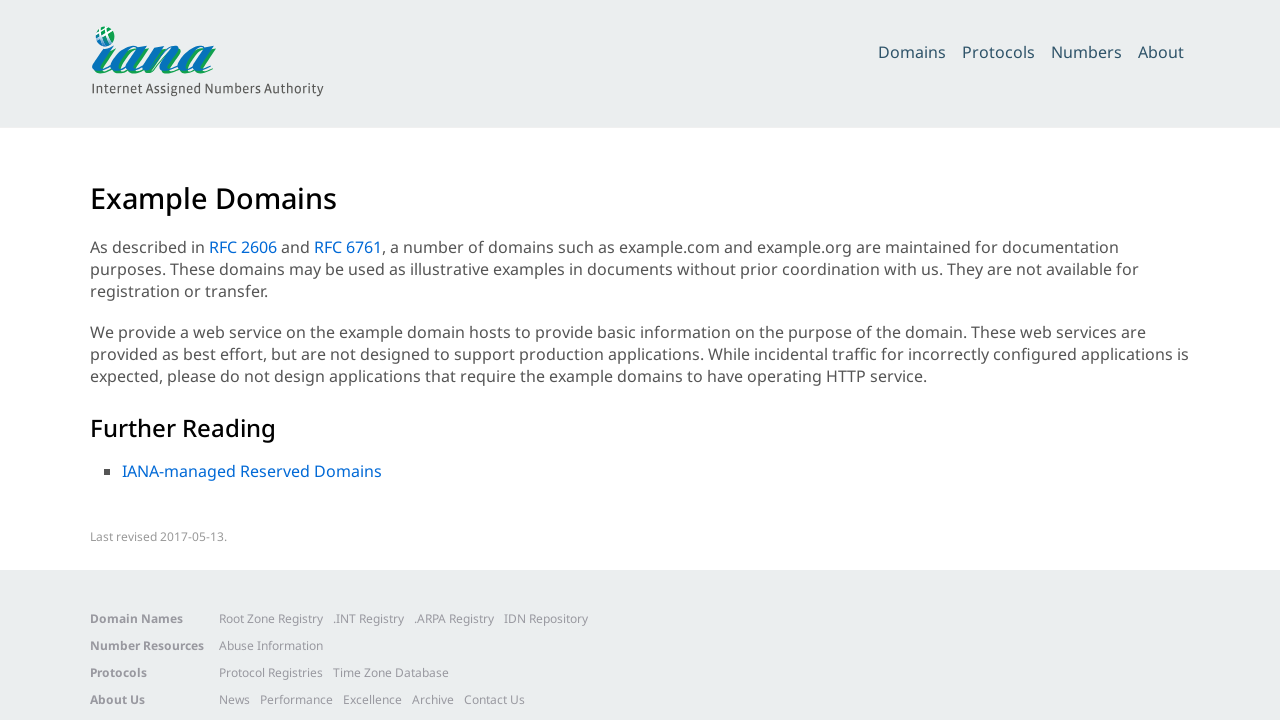

Captured current URL: https://www.iana.org/help/example-domains
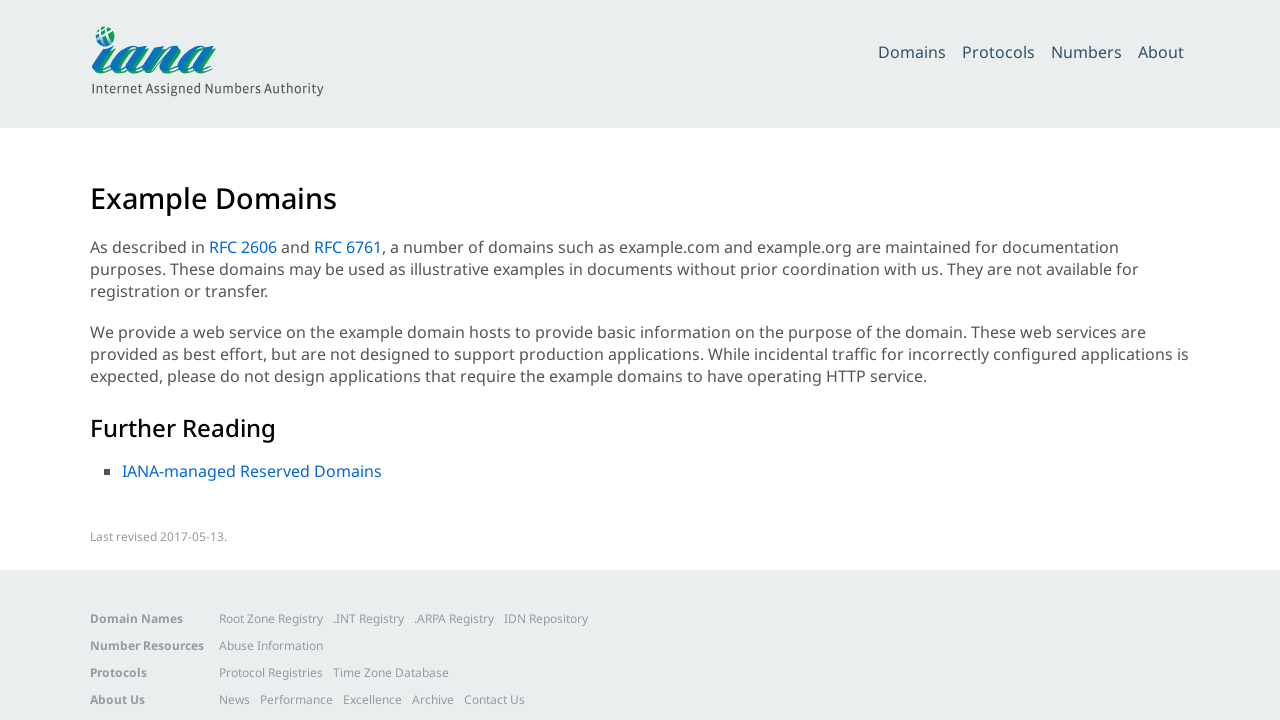

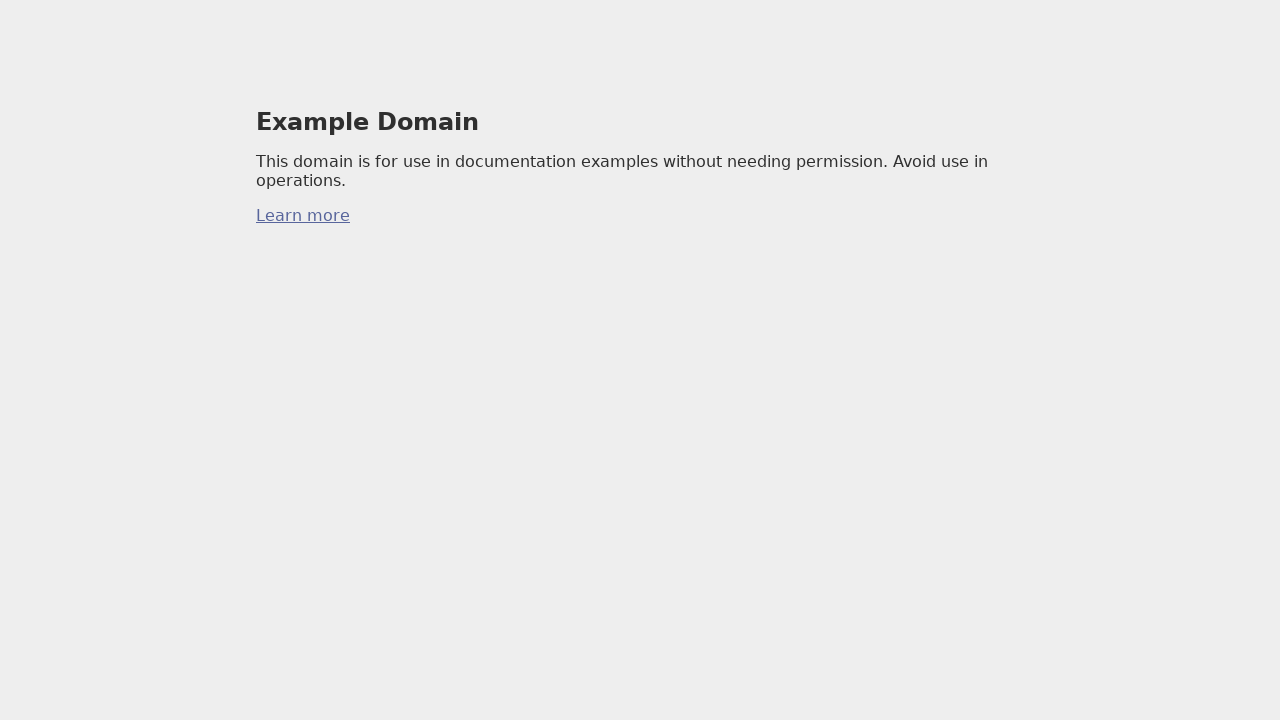